Tests dropdown functionality by verifying the header and selecting Option 1 from the dropdown menu

Starting URL: https://the-internet.herokuapp.com/dropdown

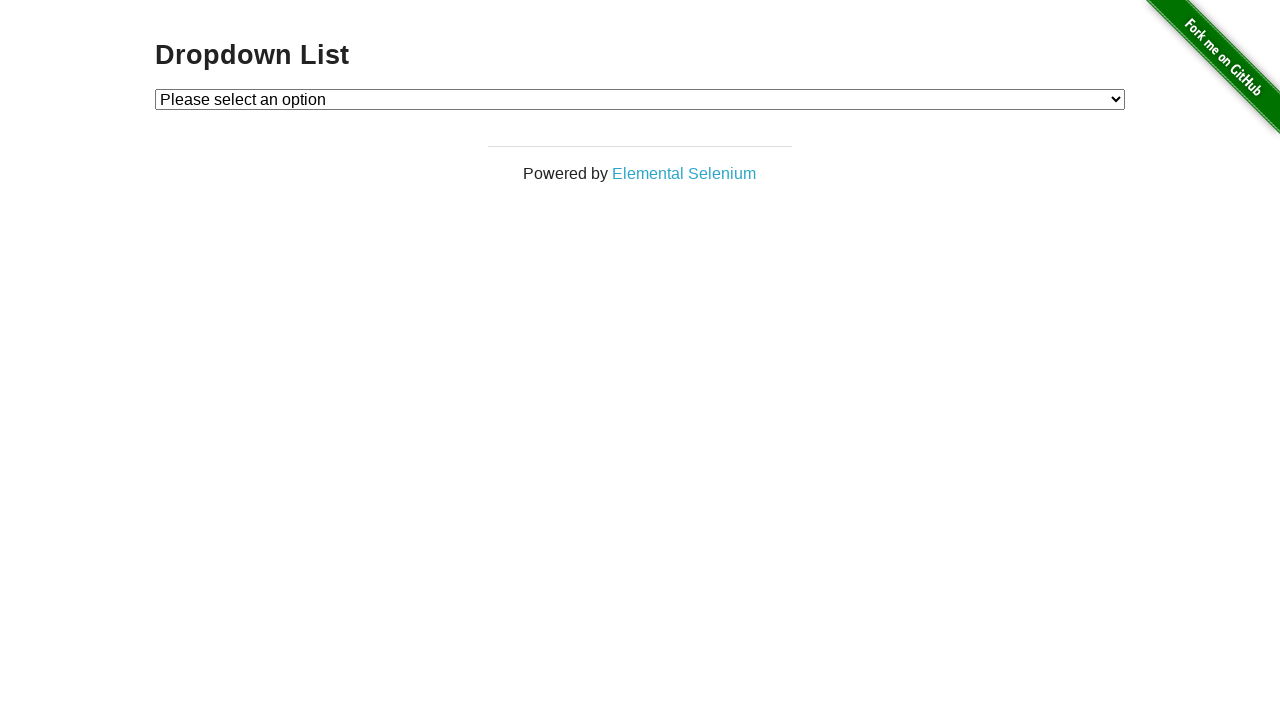

Retrieved header text from h3 element
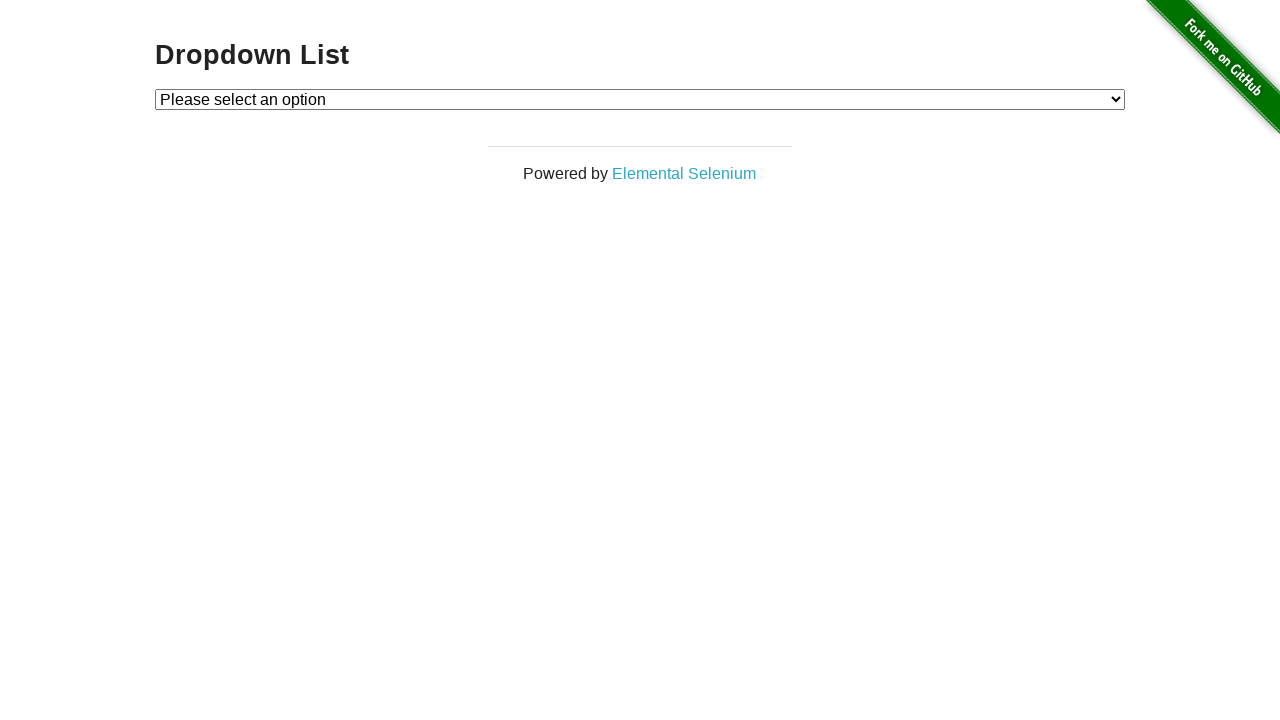

Verified header text matches 'Dropdown List'
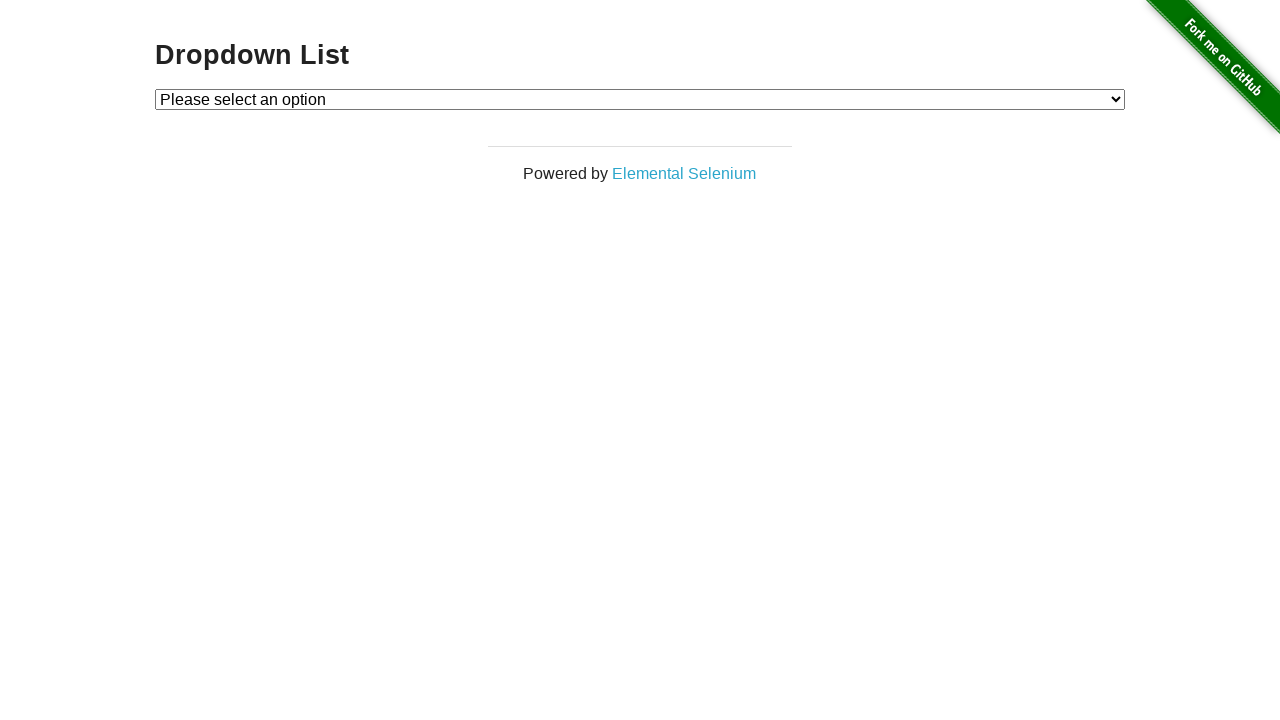

Selected 'Option 1' from dropdown menu on #dropdown
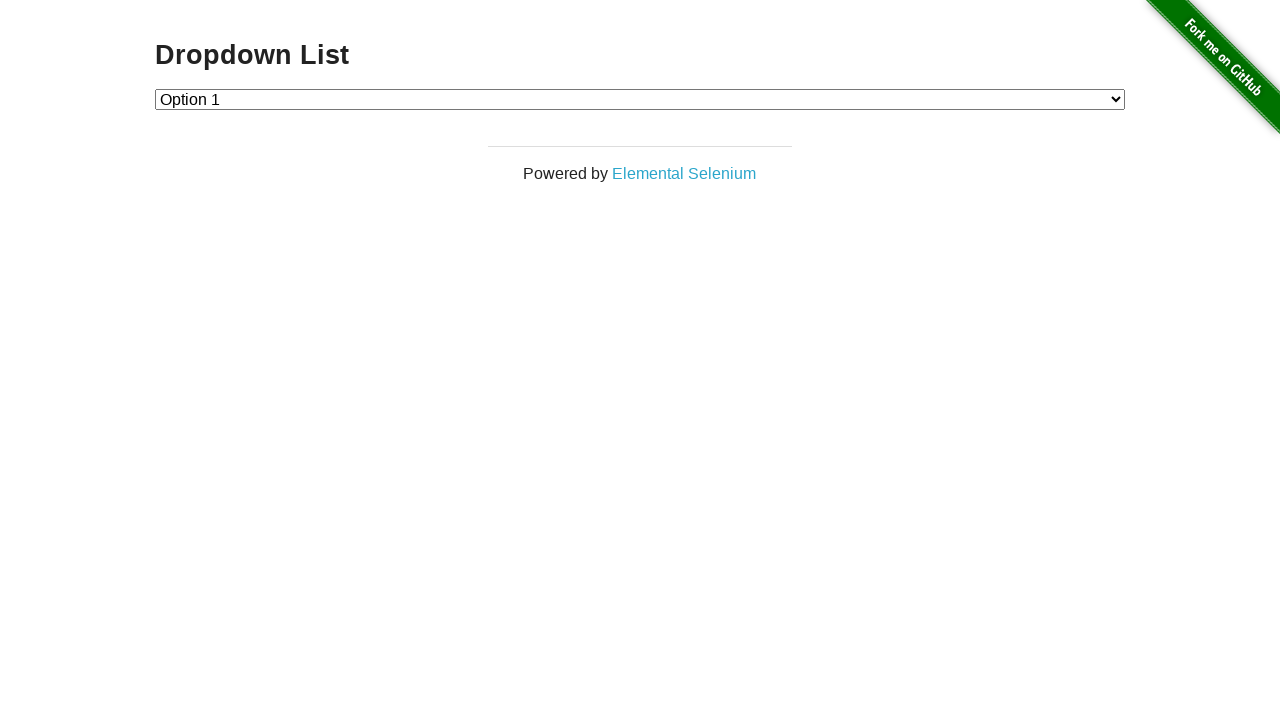

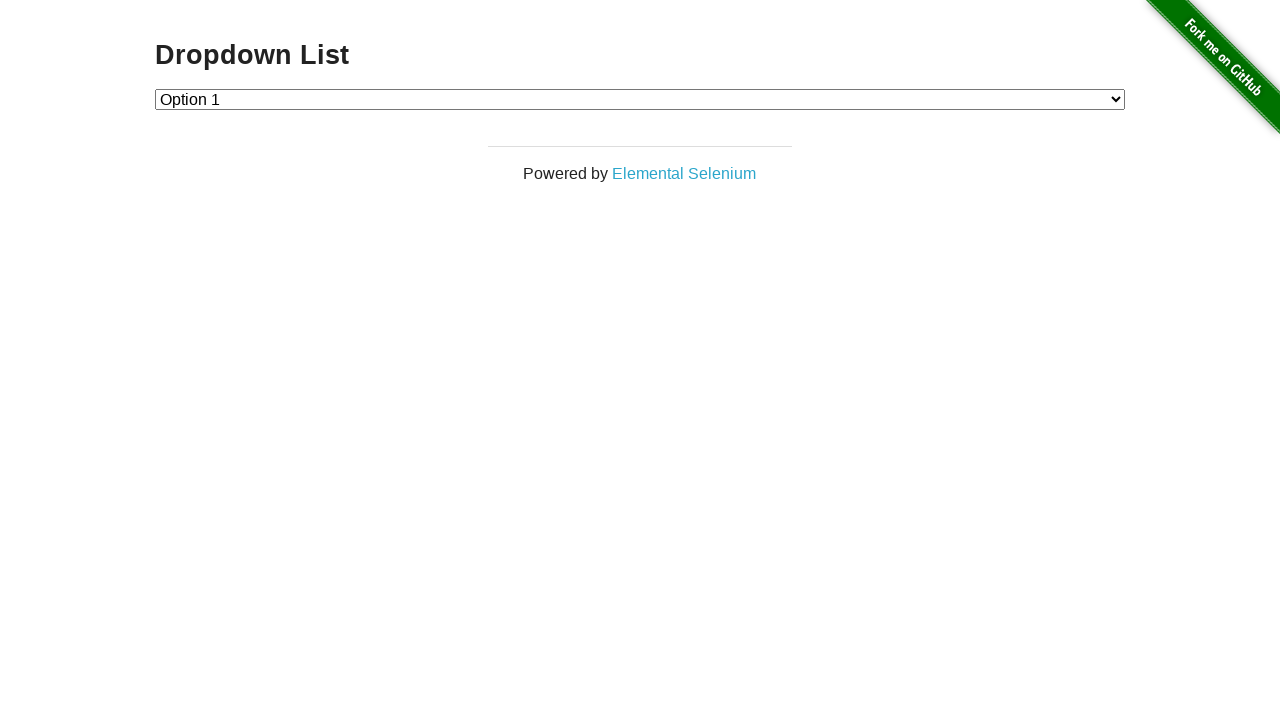